Tests enabling and disabling an input field by clicking a toggle button, typing text when enabled, and verifying the appropriate status messages

Starting URL: https://loopcamp.vercel.app/dynamic-controls.html

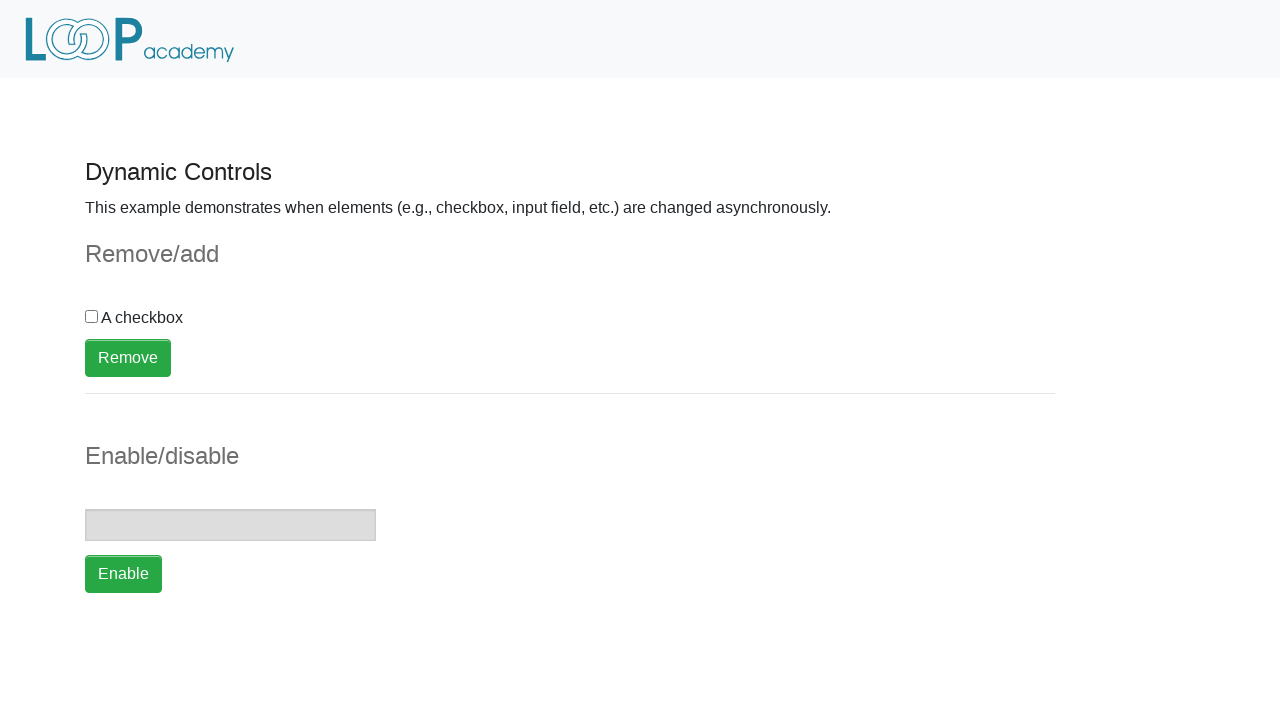

Clicked Enable button to enable the input field at (124, 574) on button[onclick='swapInput()']
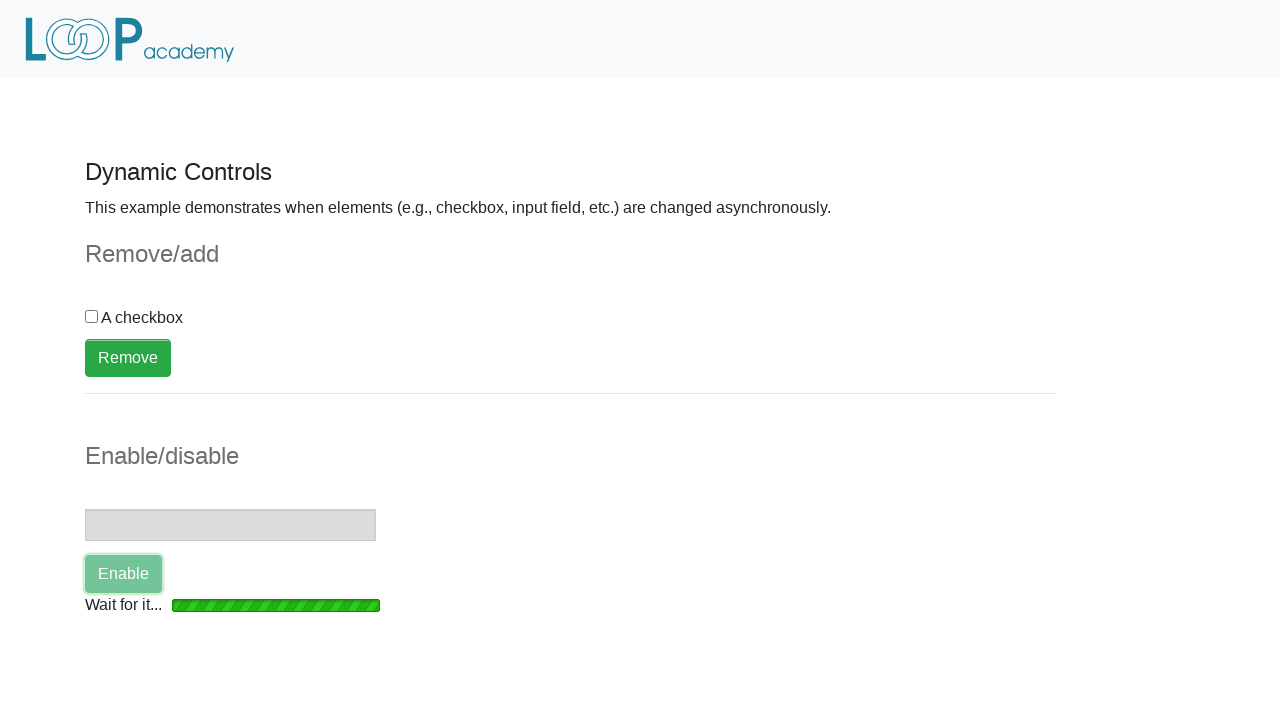

Verified 'It's enabled!' message appeared
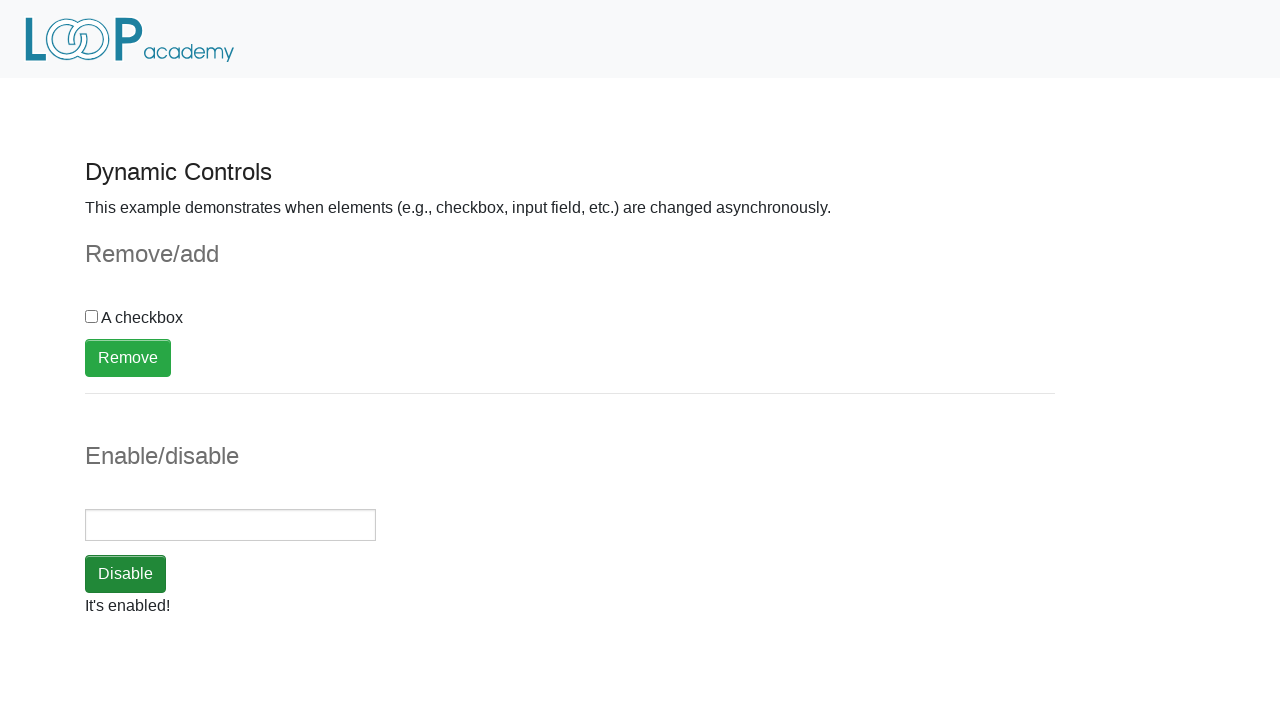

Typed 'Loopcamp' into the enabled input field on input[type='text']
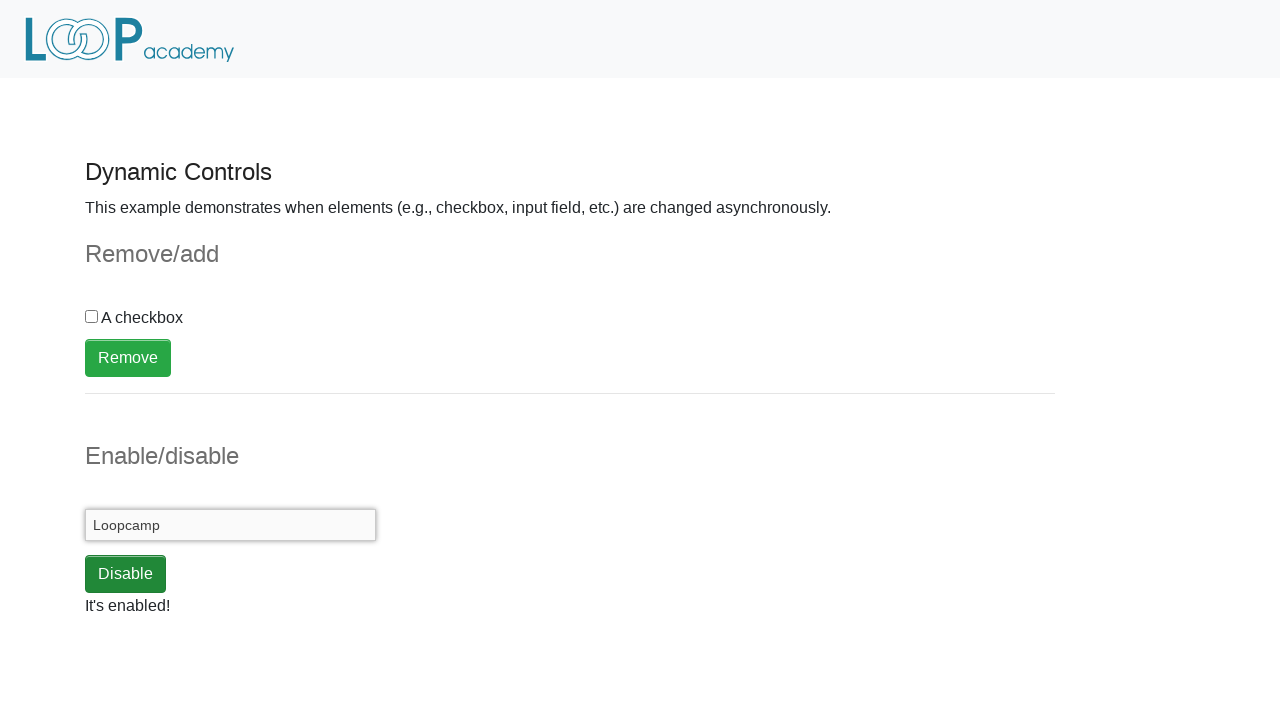

Clicked Disable button to disable the input field at (126, 574) on button[onclick='swapInput()']
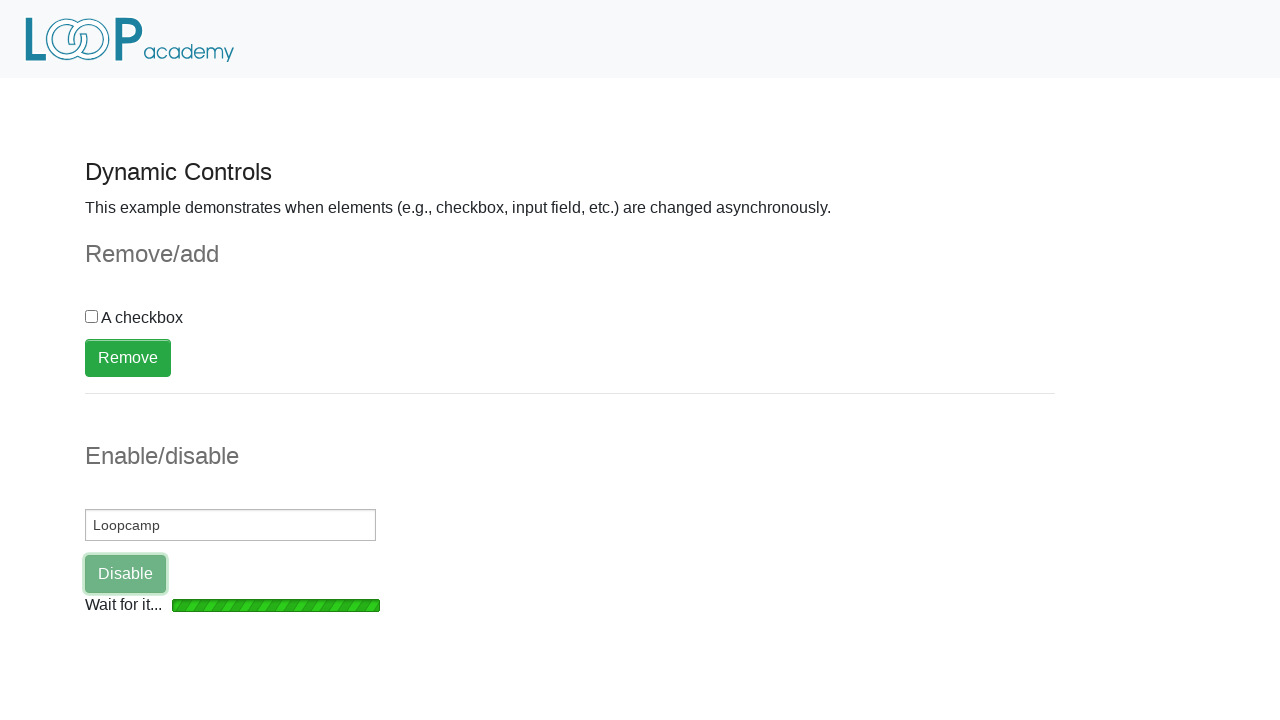

Verified 'It's disabled!' message appeared
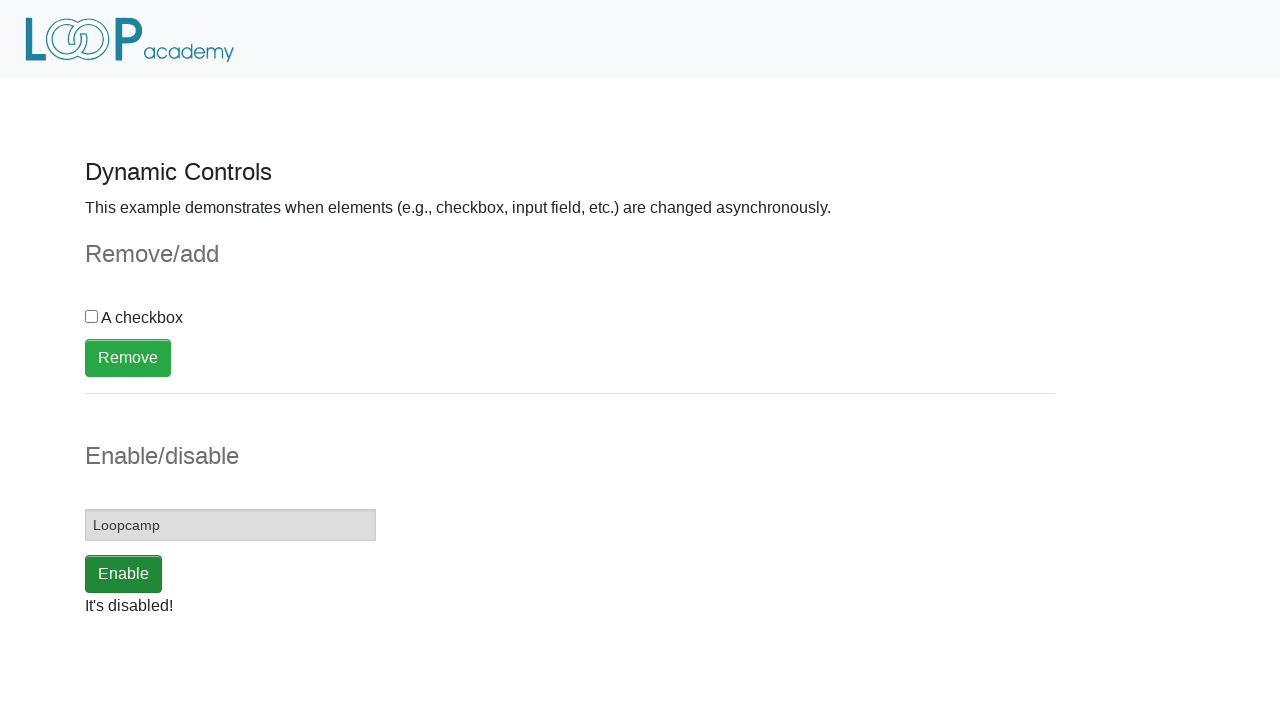

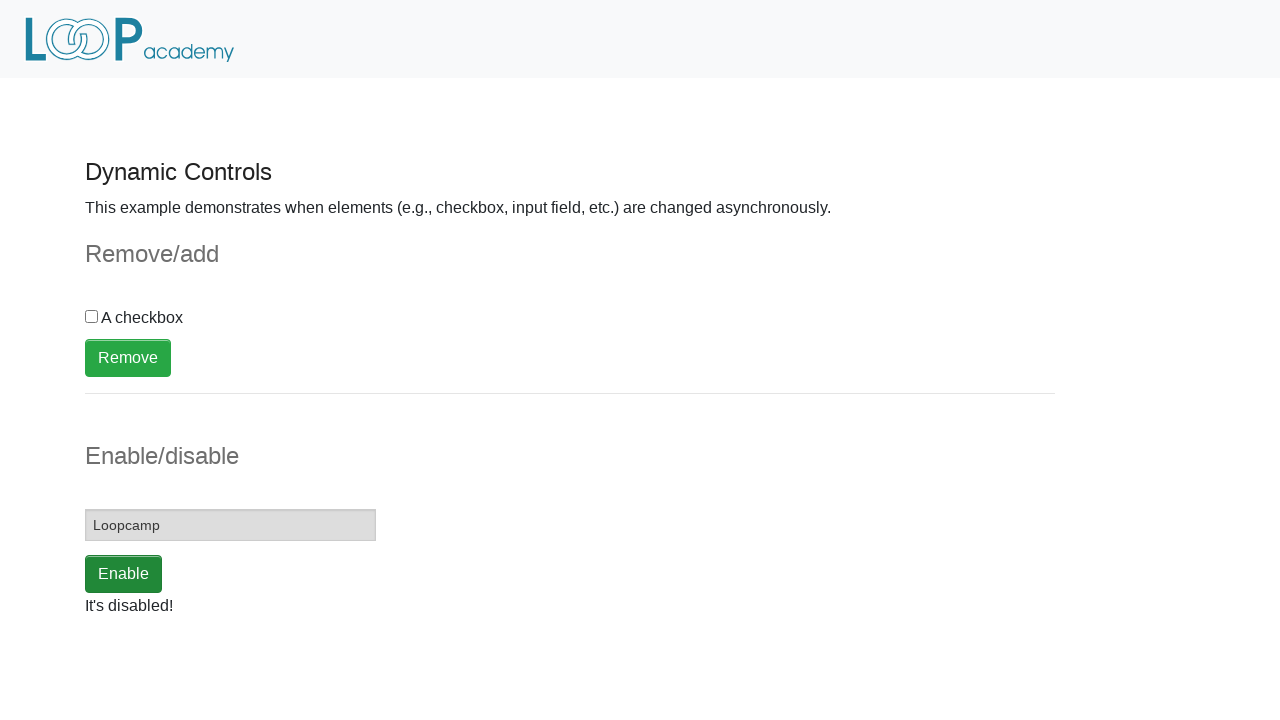